Navigates to an automation practice page, scrolls down to a table, and interacts with table elements to verify row and column counts

Starting URL: https://rahulshettyacademy.com/AutomationPractice/

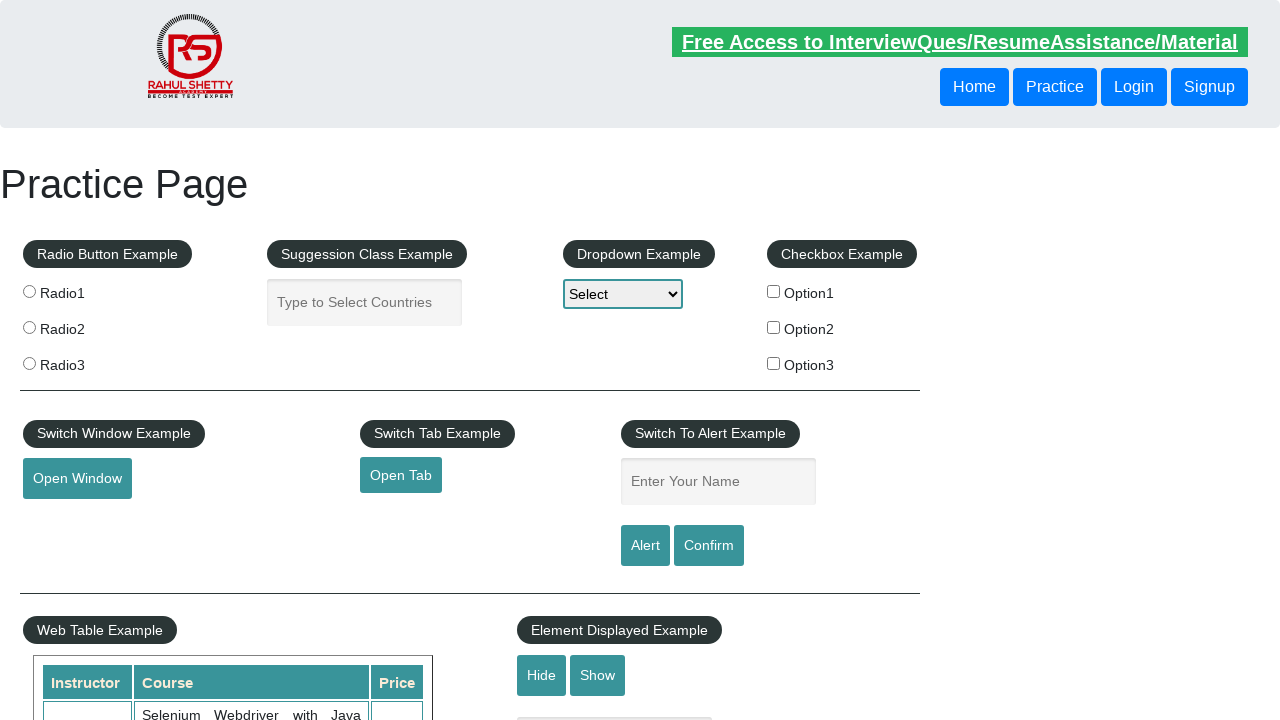

Scrolled down 500px to make table visible
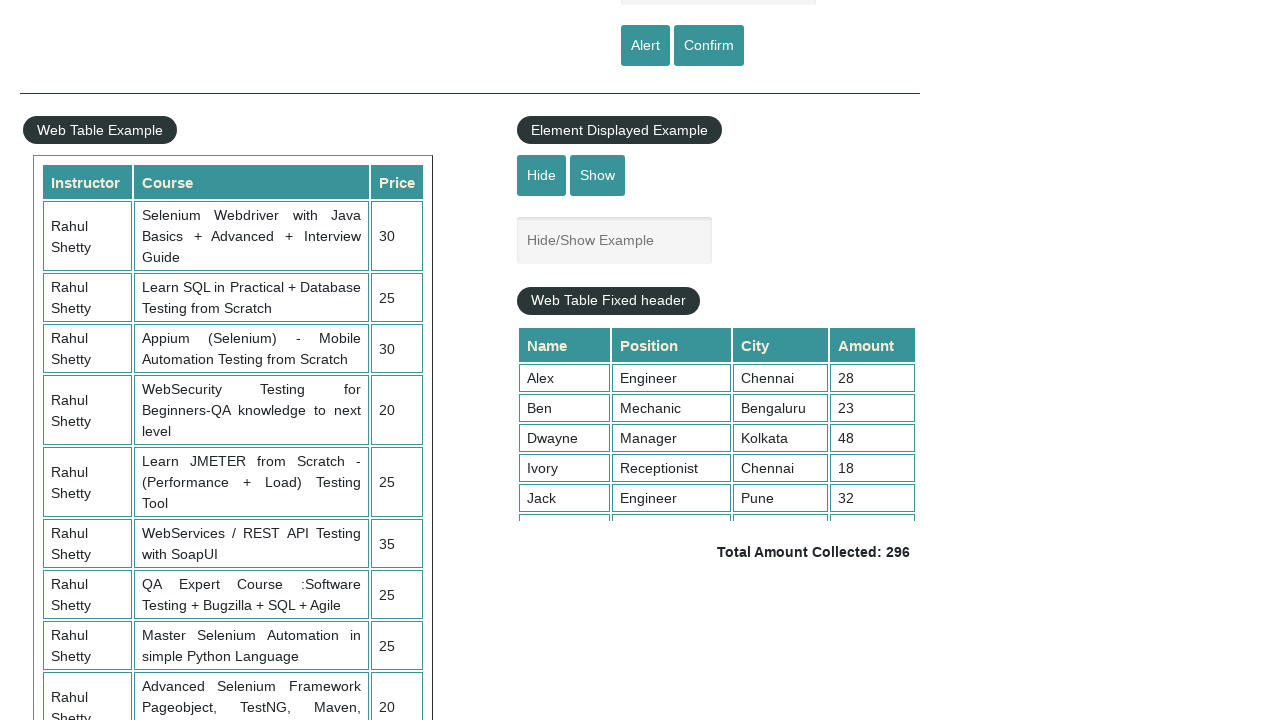

Waited for table#product to load
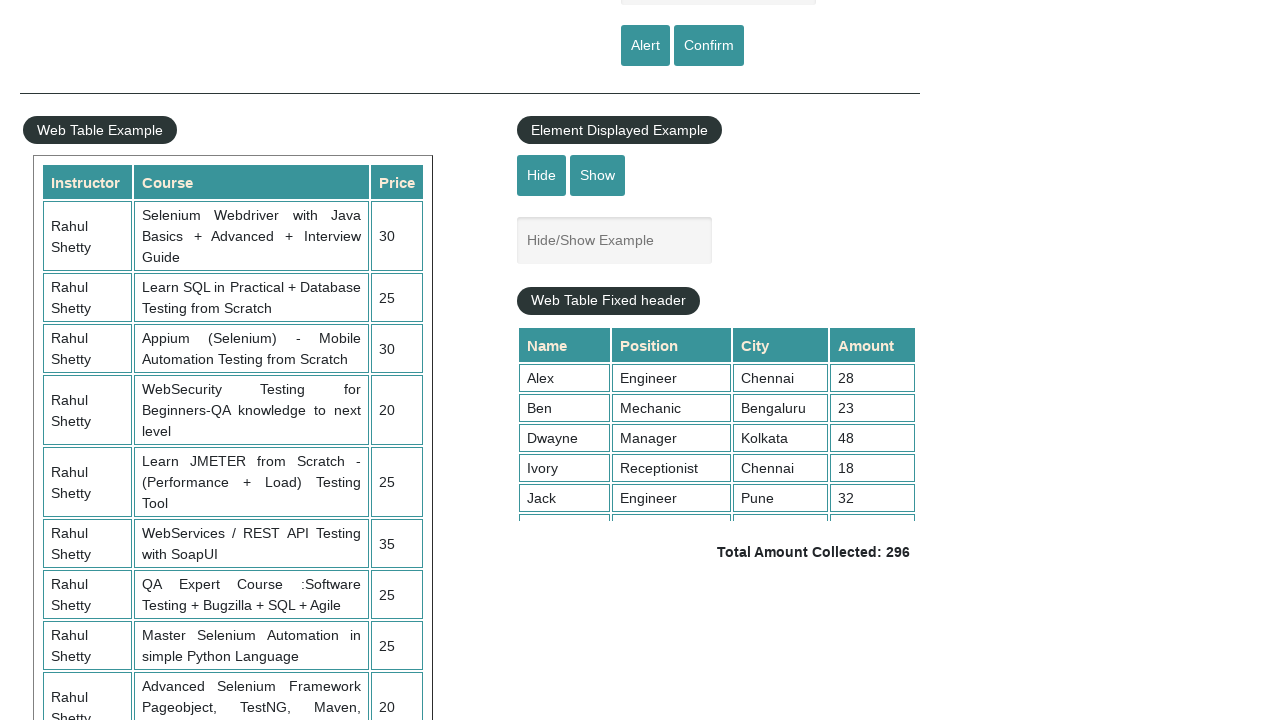

Located all rows in the table
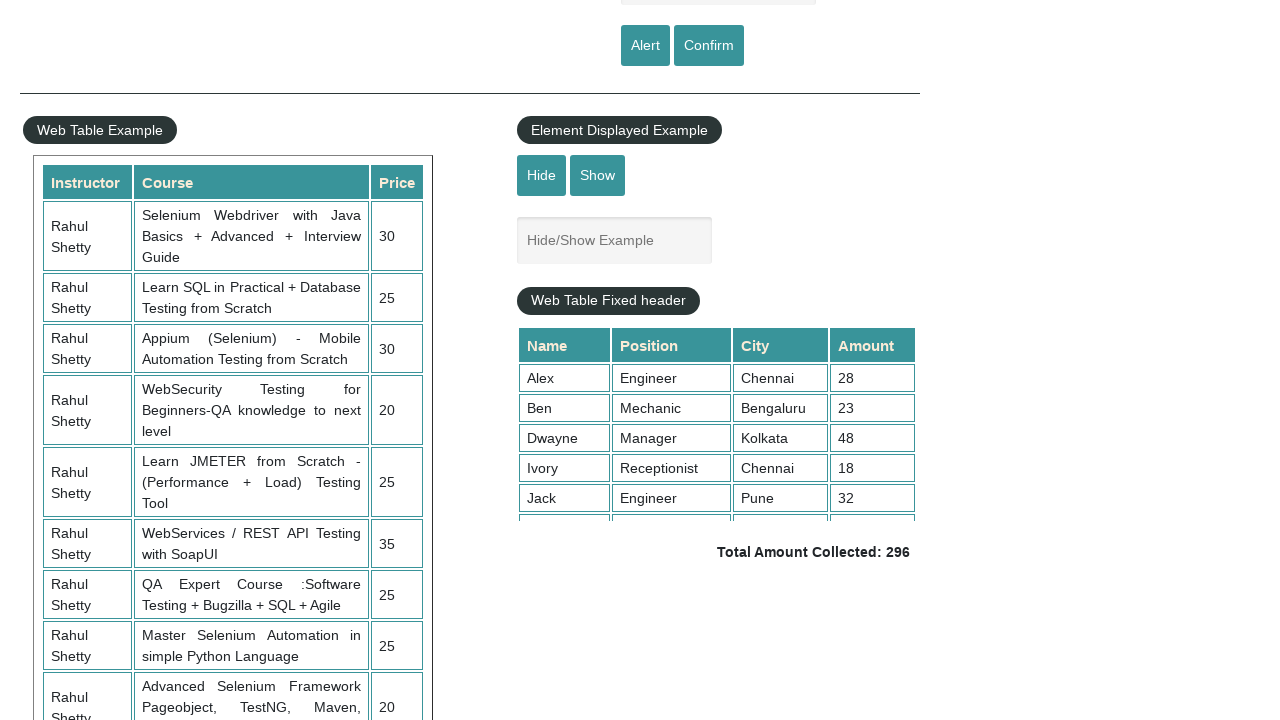

Counted table rows: 11
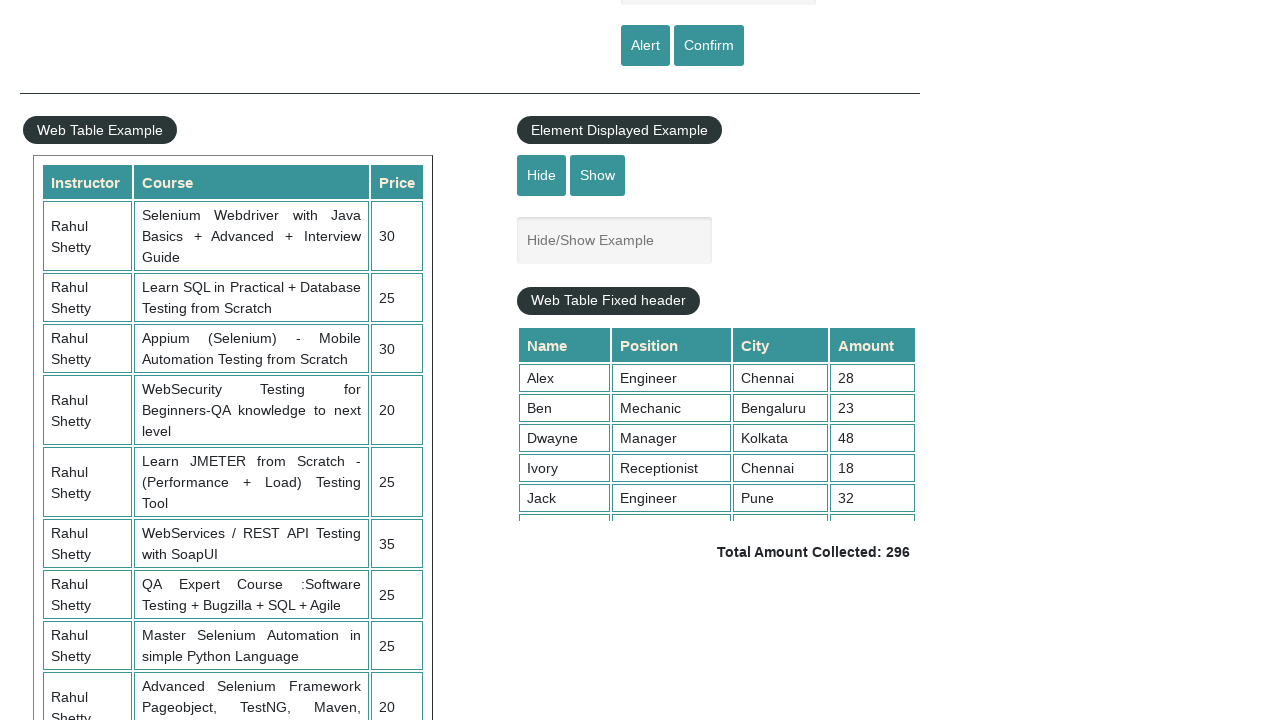

Retrieved text content from third row
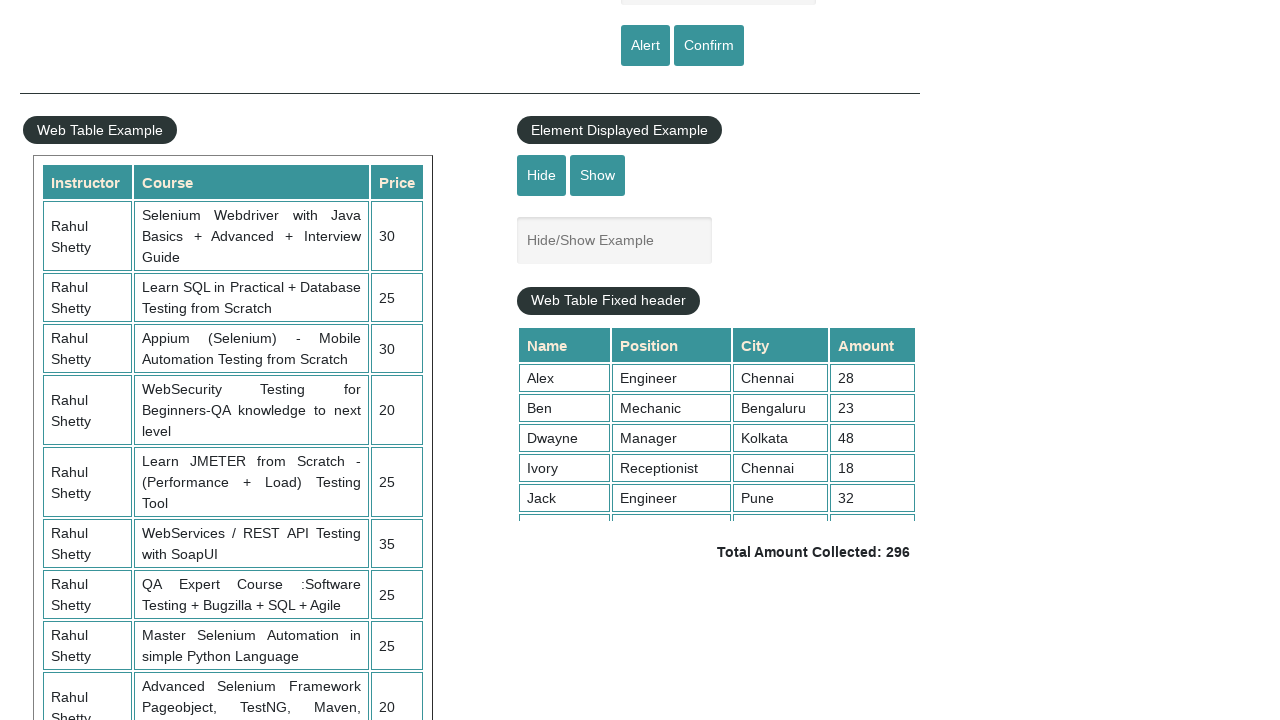

Located all column headers in the table
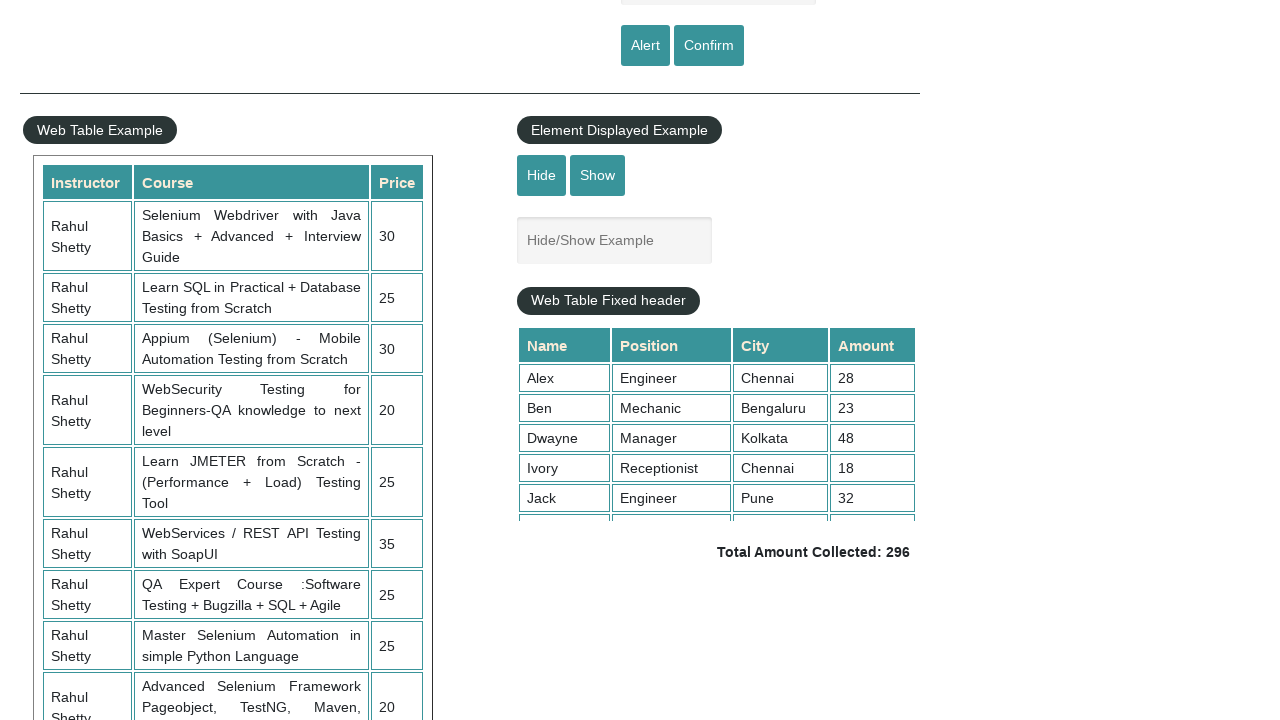

Counted table columns: 3
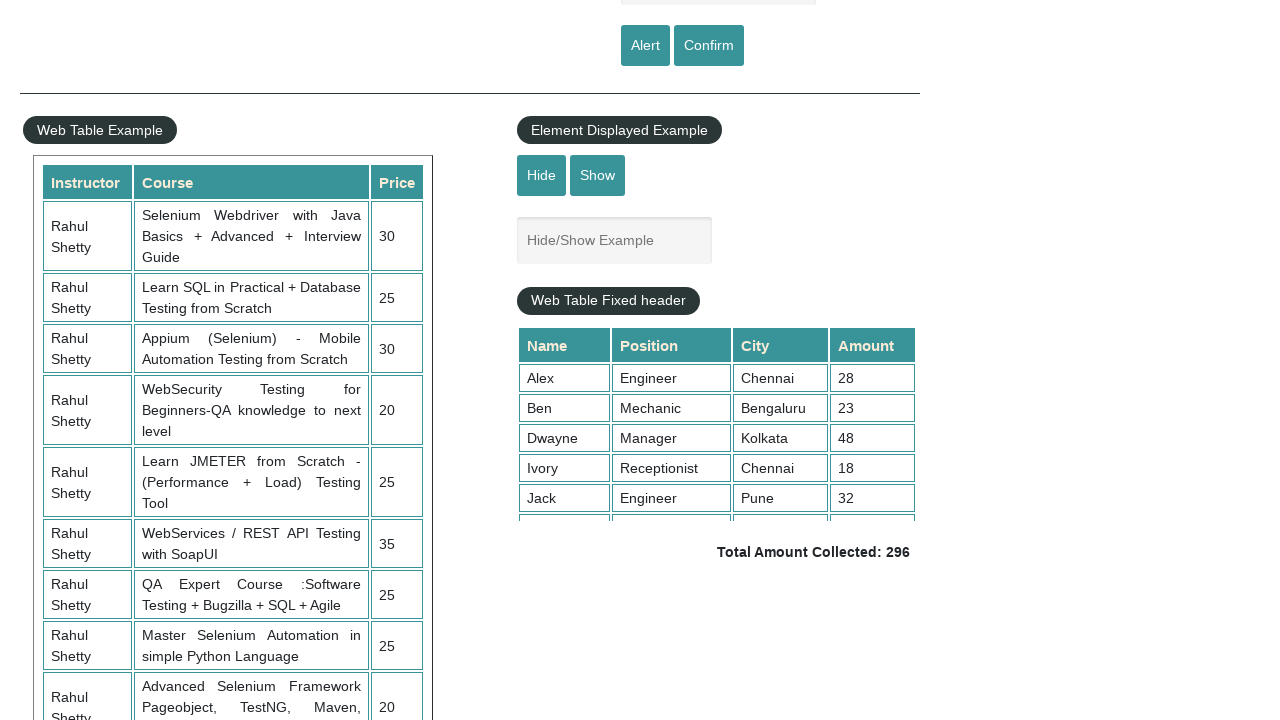

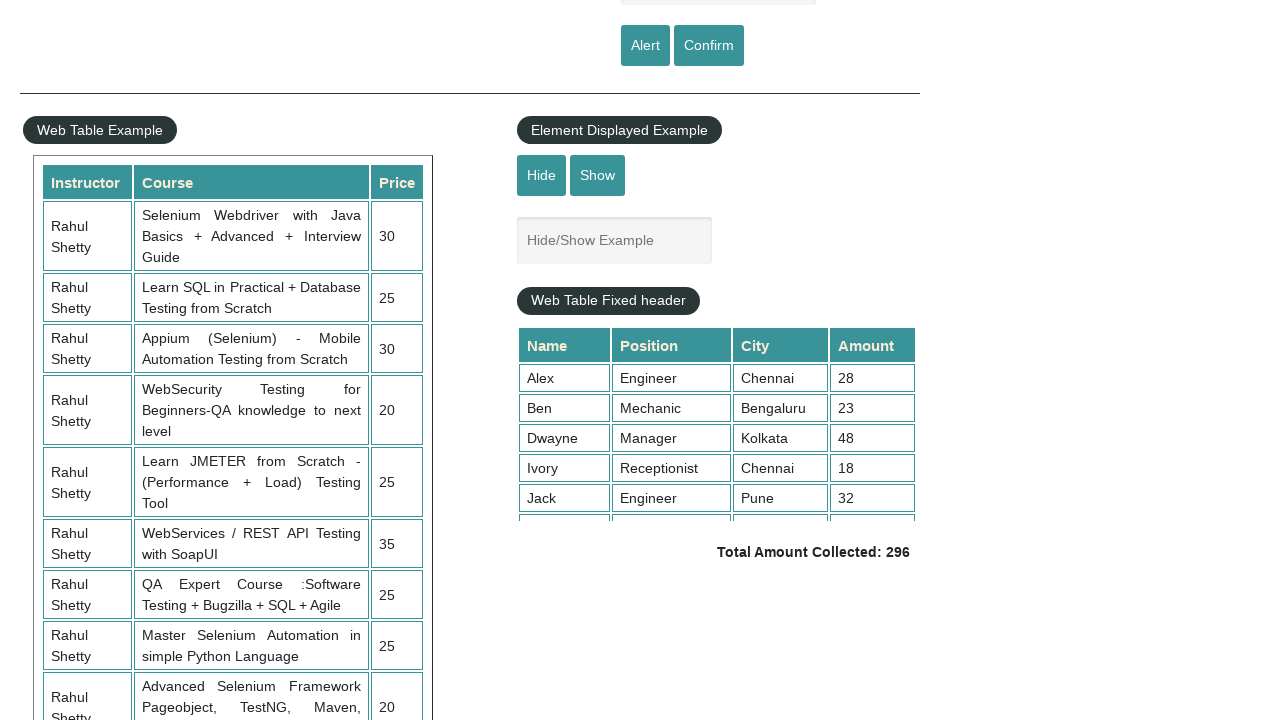